Tests marking all todo items as completed using the toggle-all feature

Starting URL: https://todomvc.com/examples/react/dist/

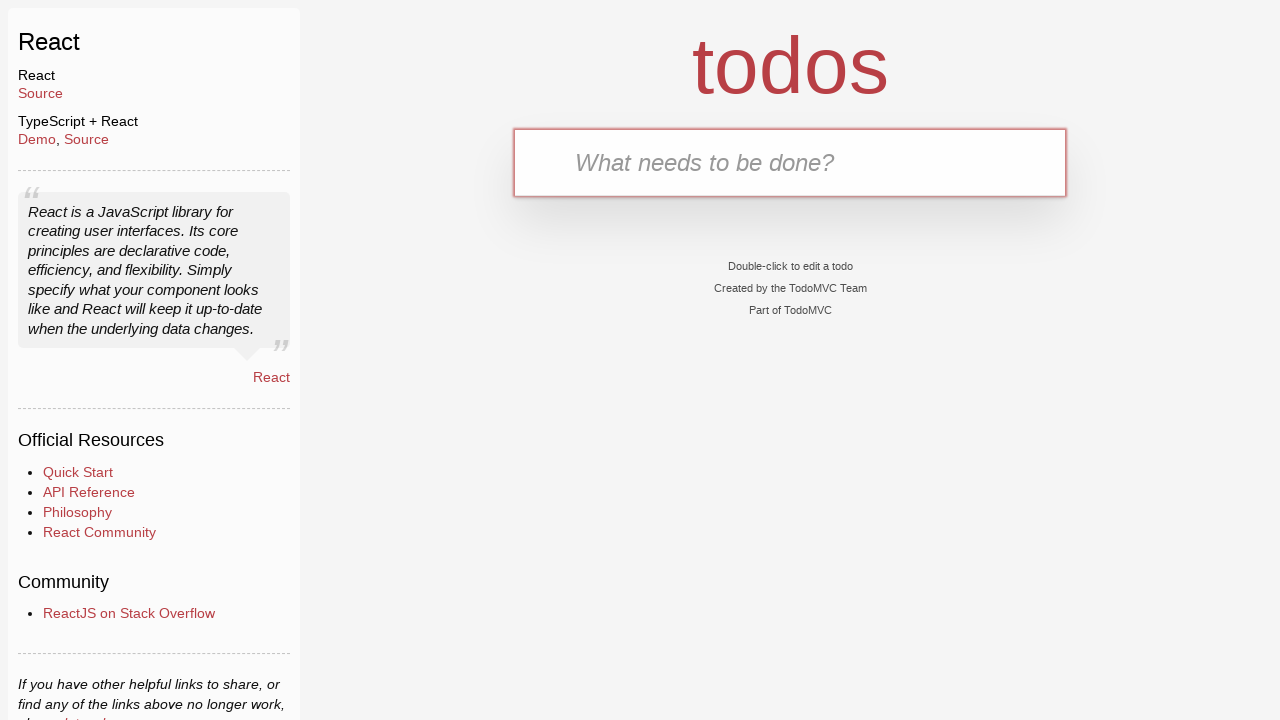

Filled new todo input with 'Testdo1' on .new-todo
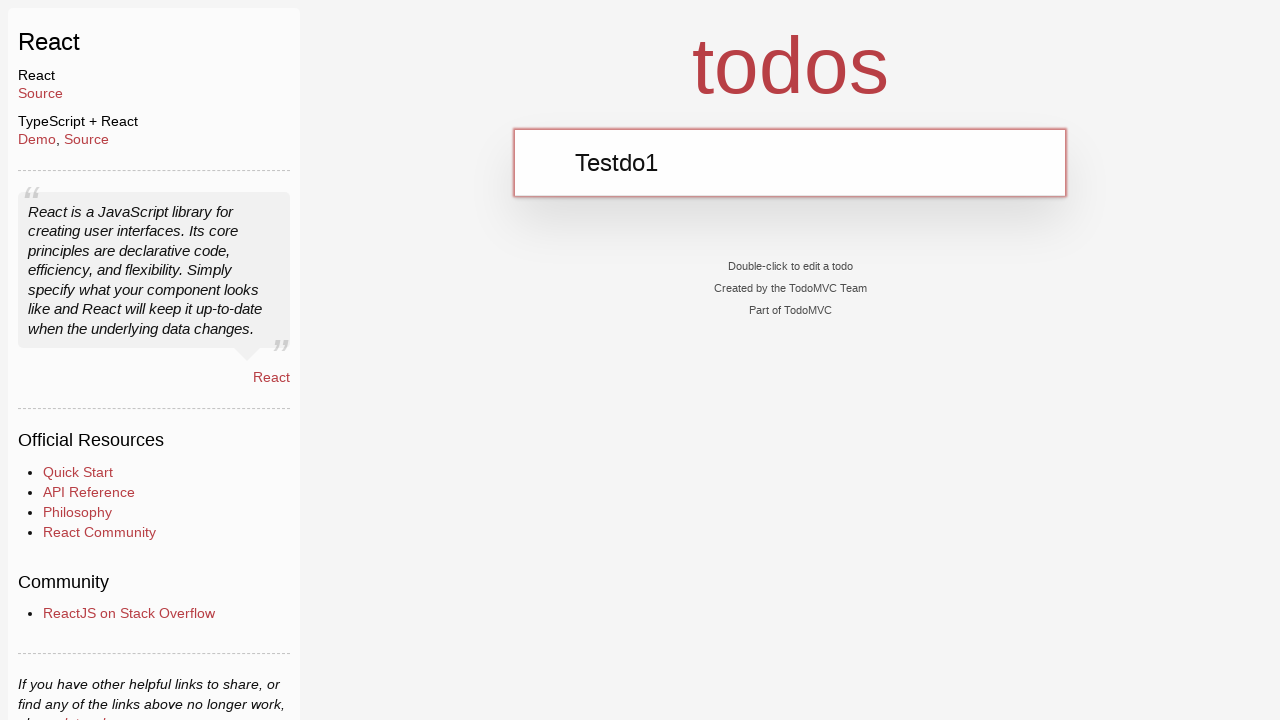

Pressed Enter to add first todo item on .new-todo
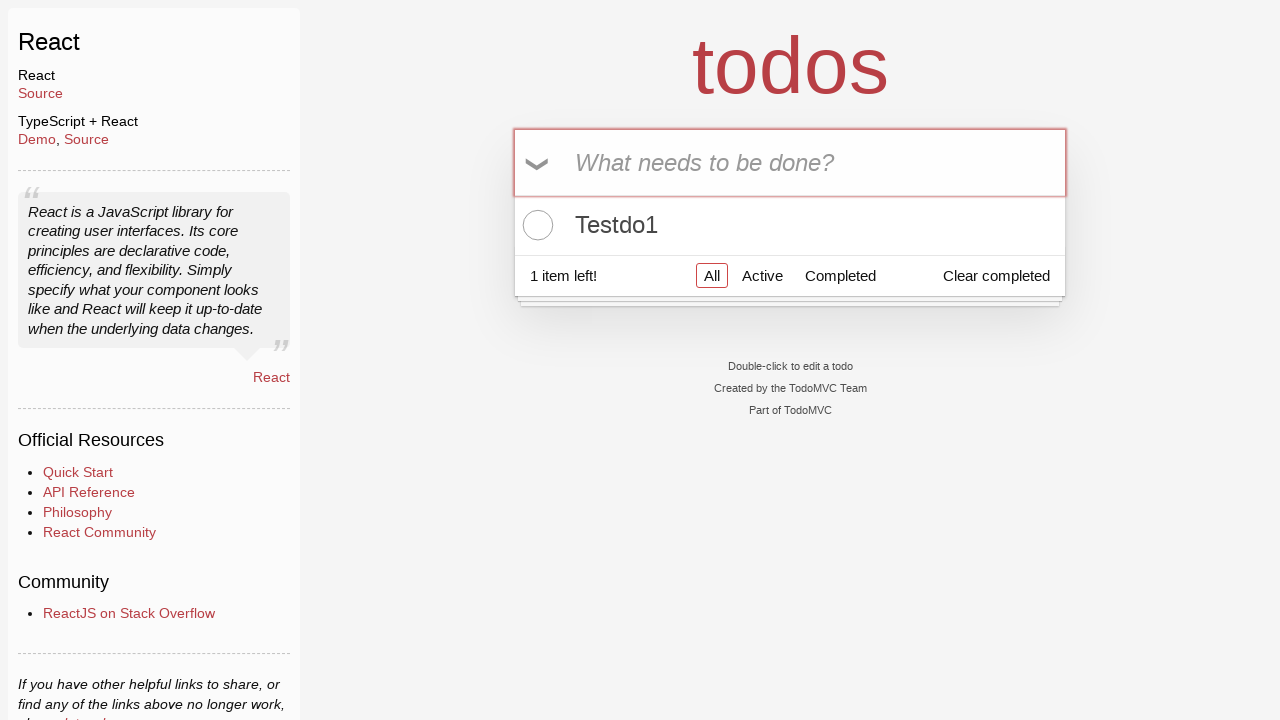

Filled new todo input with 'Testdo2' on .new-todo
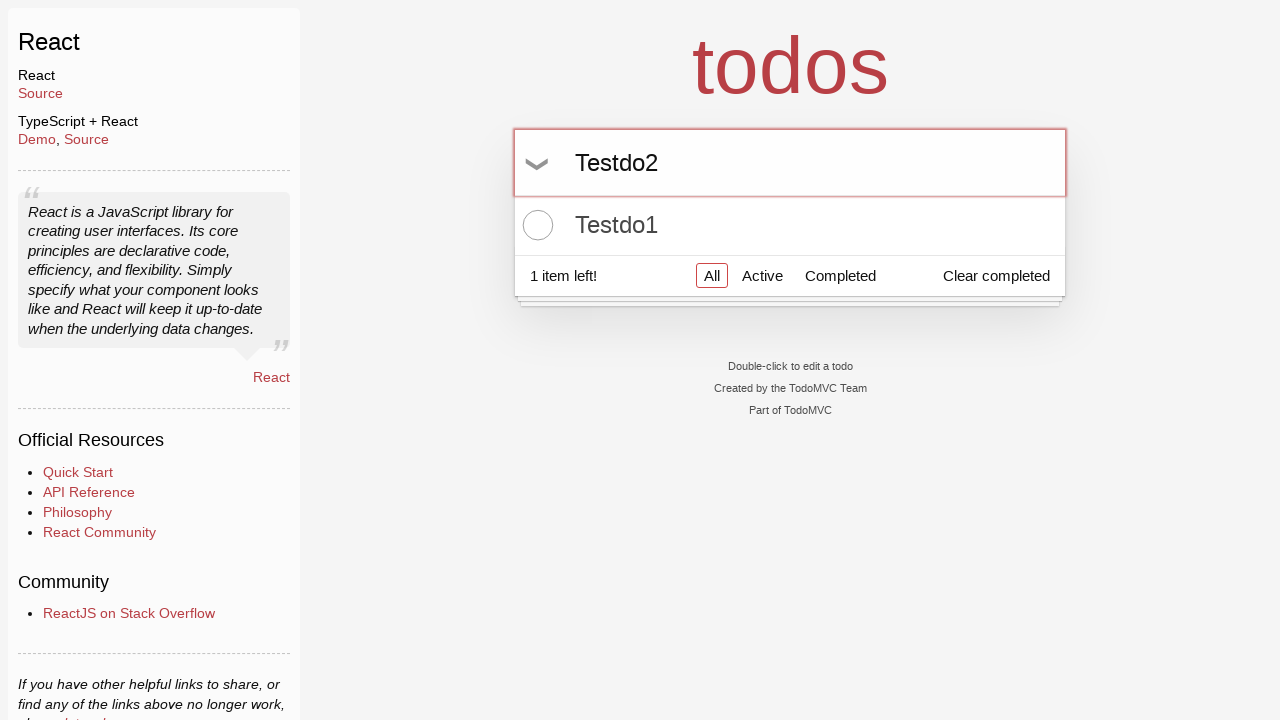

Pressed Enter to add second todo item on .new-todo
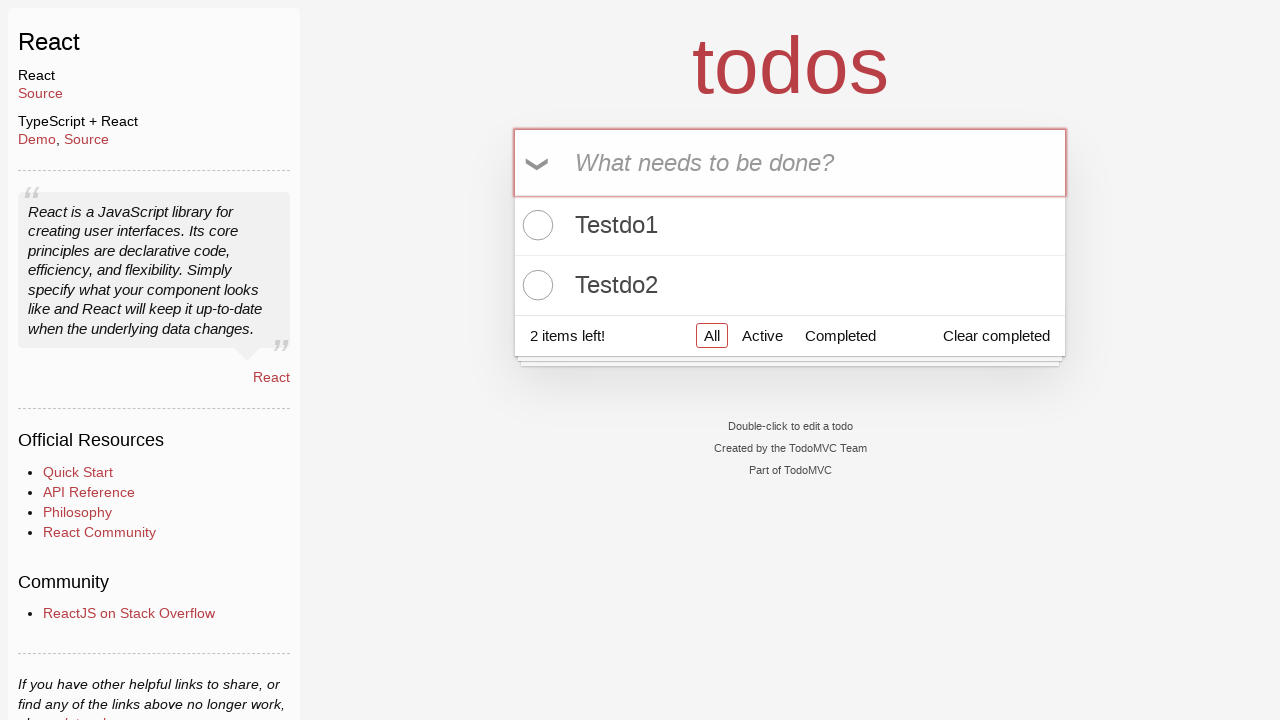

Filled new todo input with 'Testdo3' on .new-todo
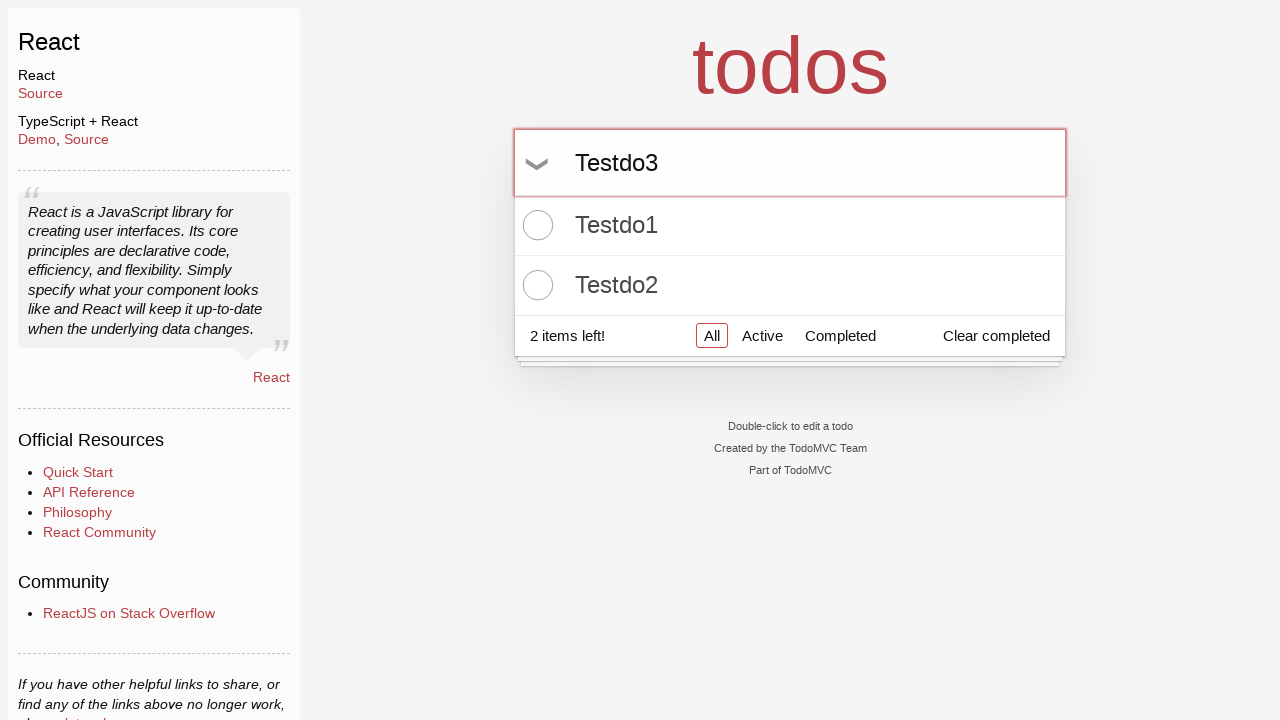

Pressed Enter to add third todo item on .new-todo
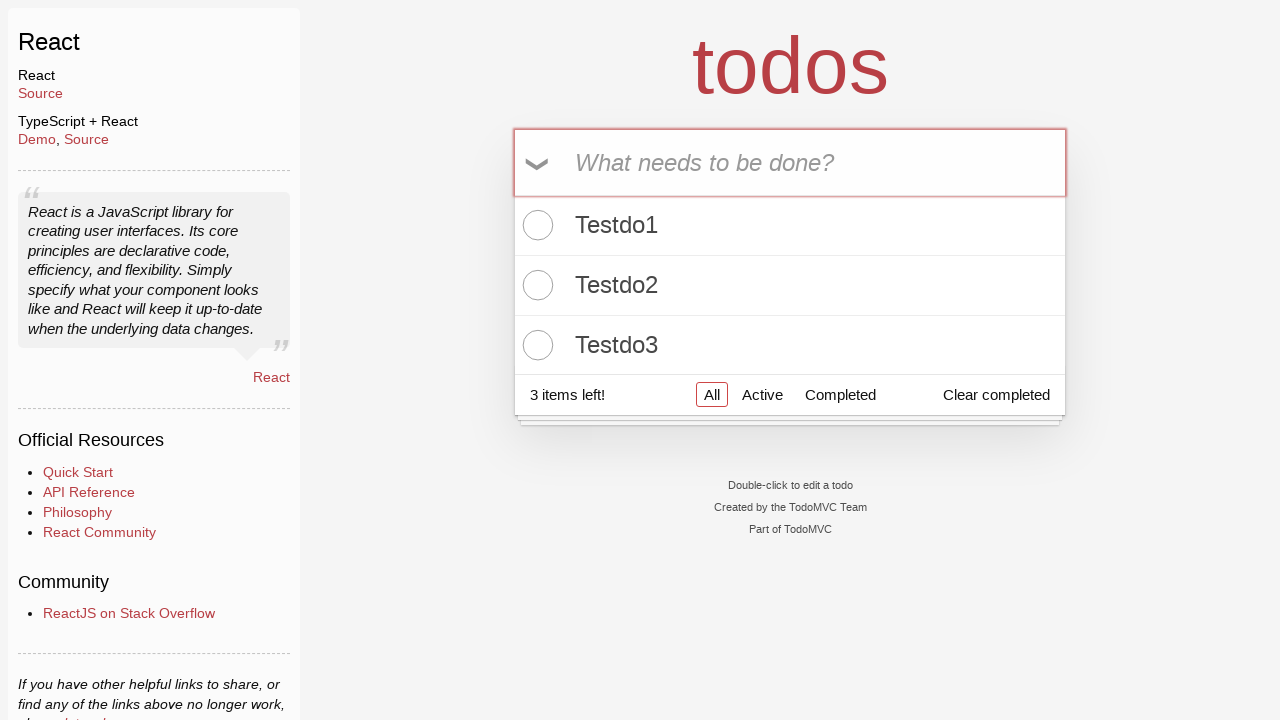

Clicked toggle-all checkbox to mark all todos as completed at (539, 163) on .toggle-all
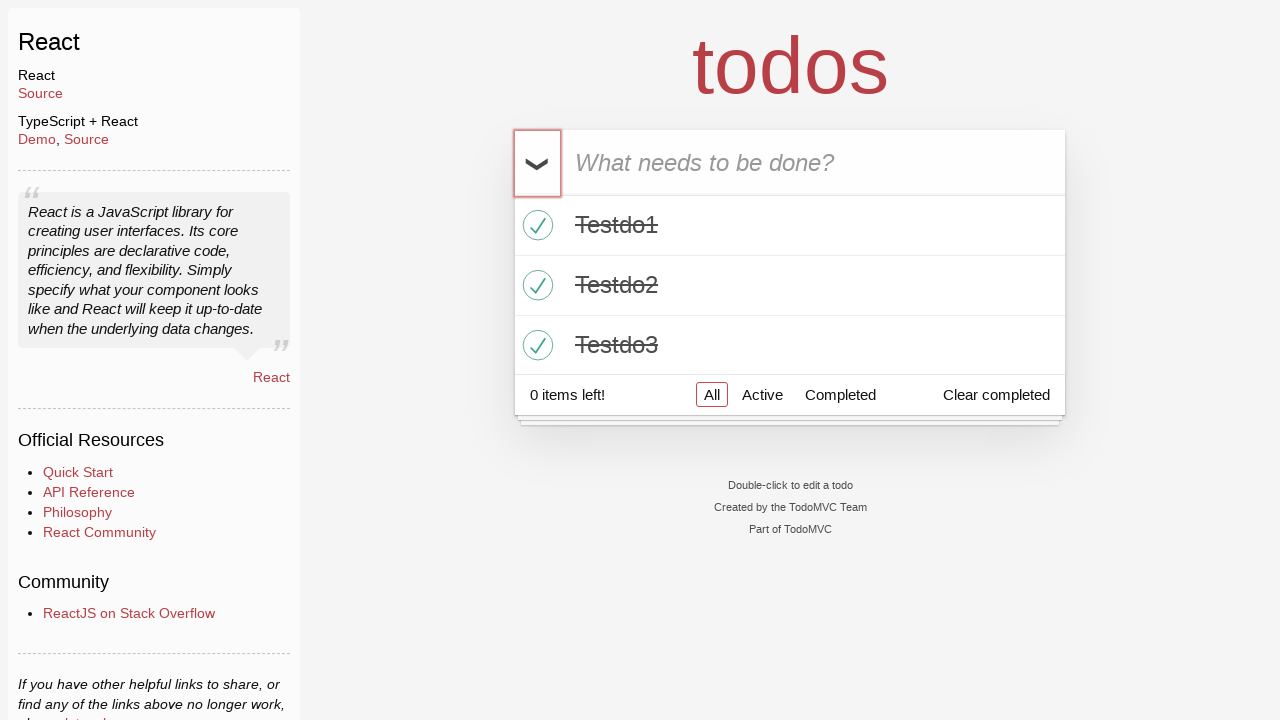

Verified that all todo items are marked as completed
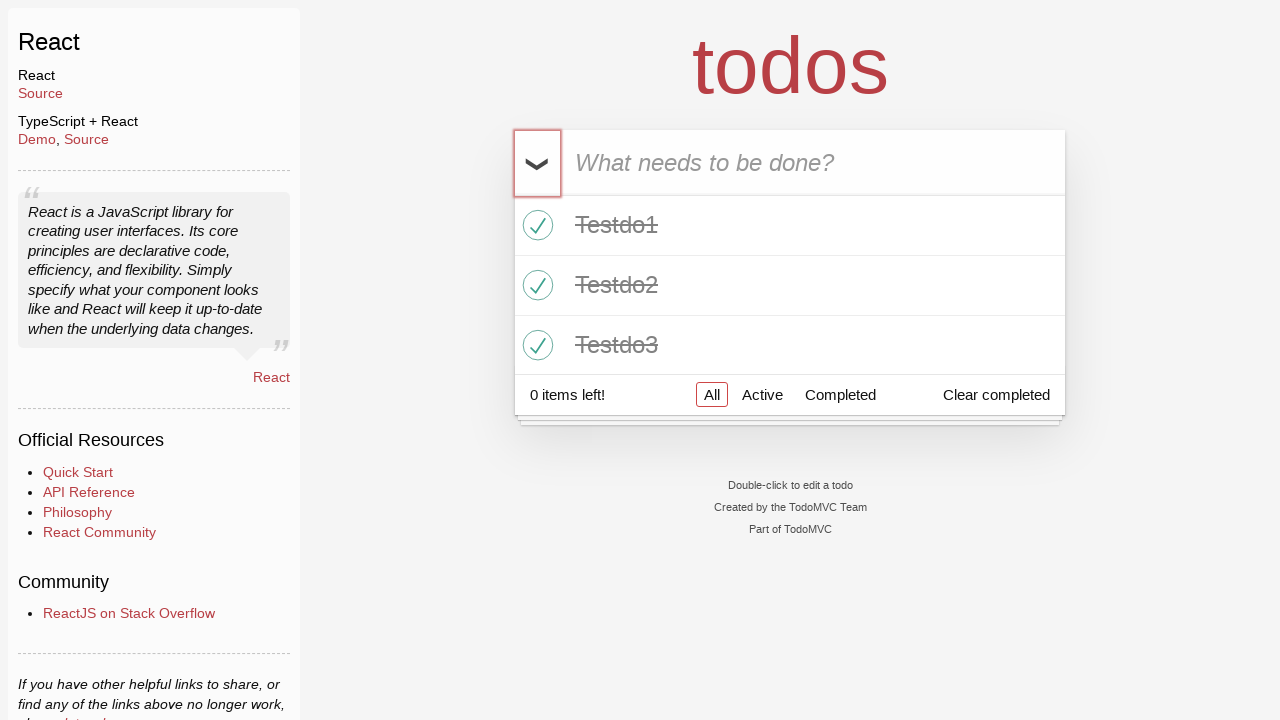

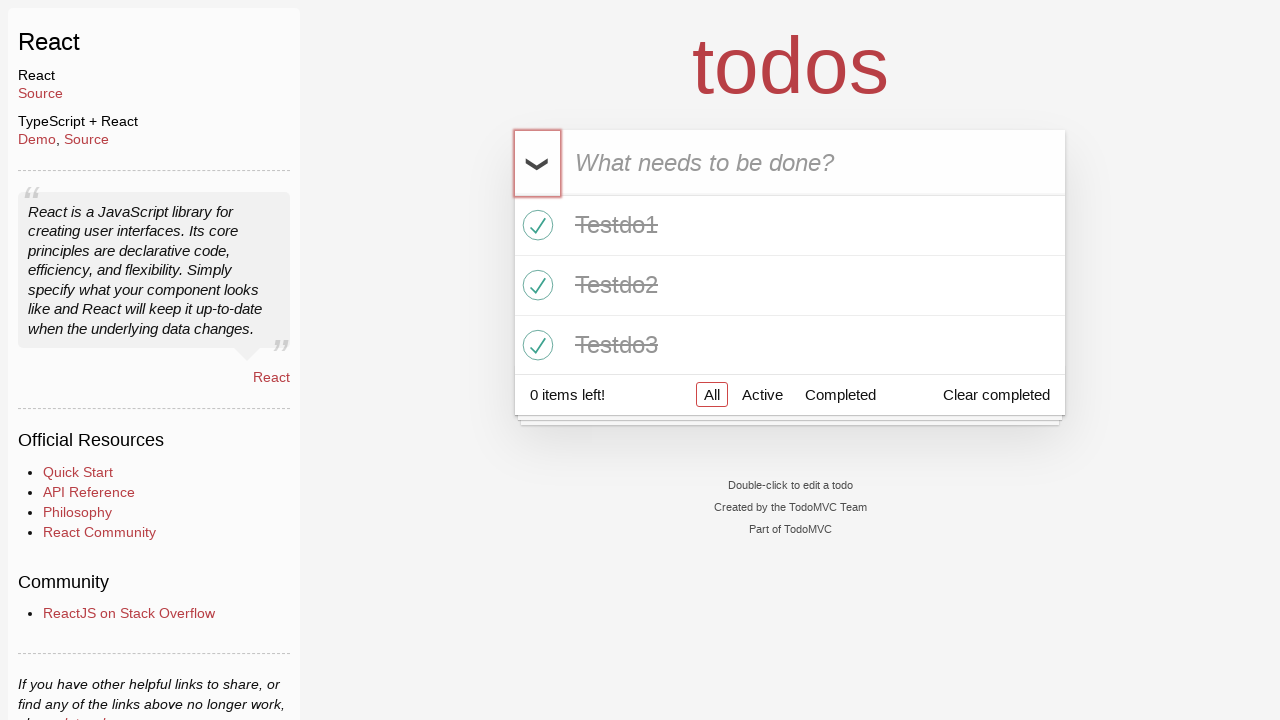